Tests window switching functionality by clicking a link that opens a new window, switching to the new window to verify its content, then switching back to the parent window to verify its content.

Starting URL: https://the-internet.herokuapp.com/windows

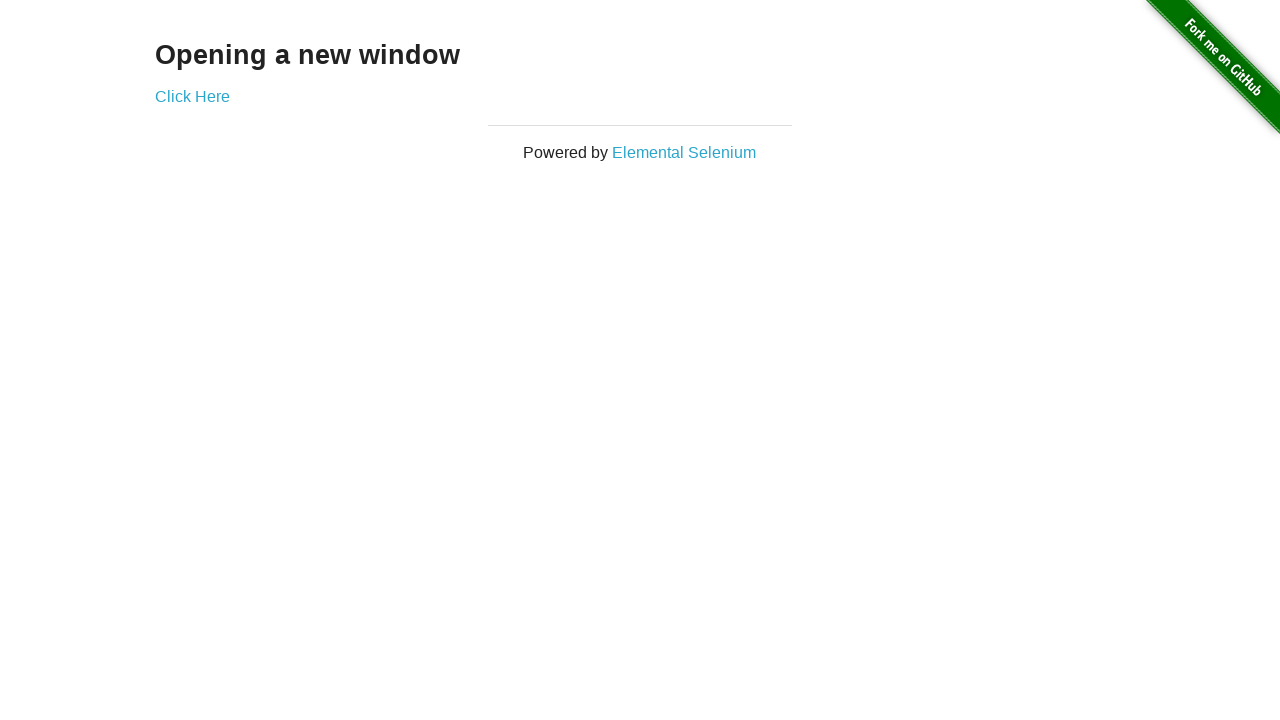

Clicked link to open new window at (192, 96) on a[href*='/windows/new']
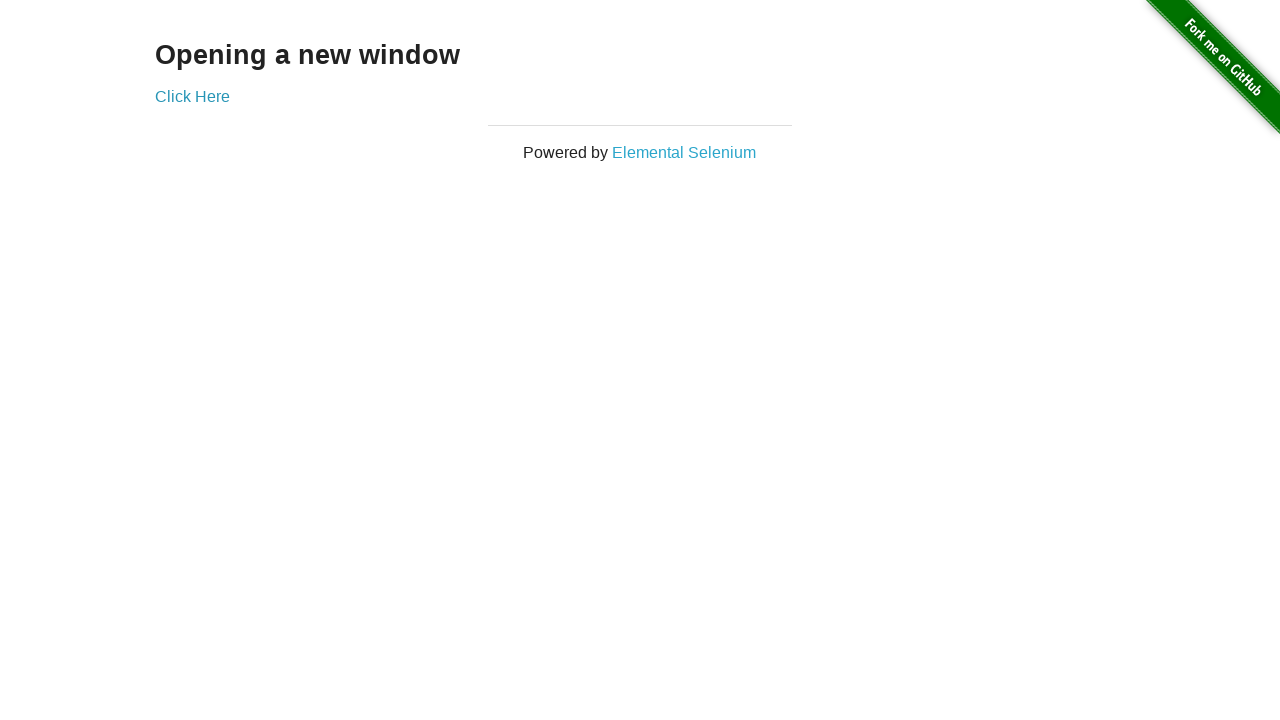

New window opened and captured
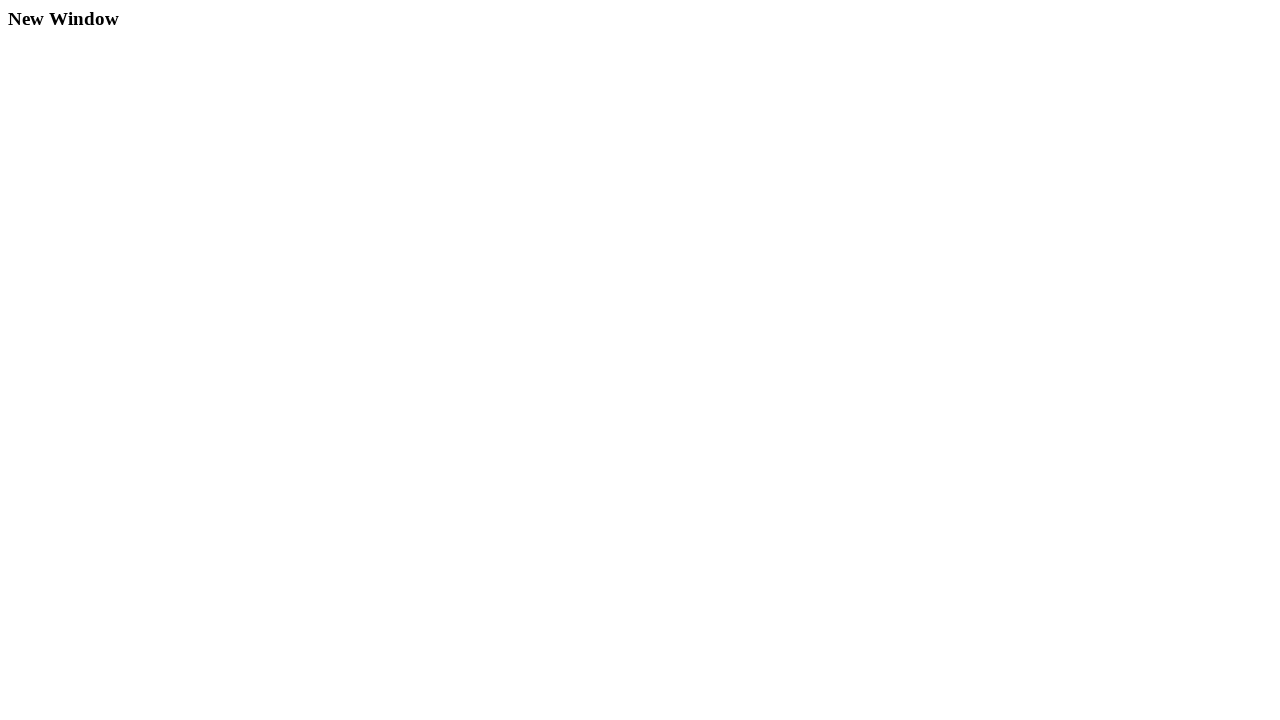

New window content loaded and example element found
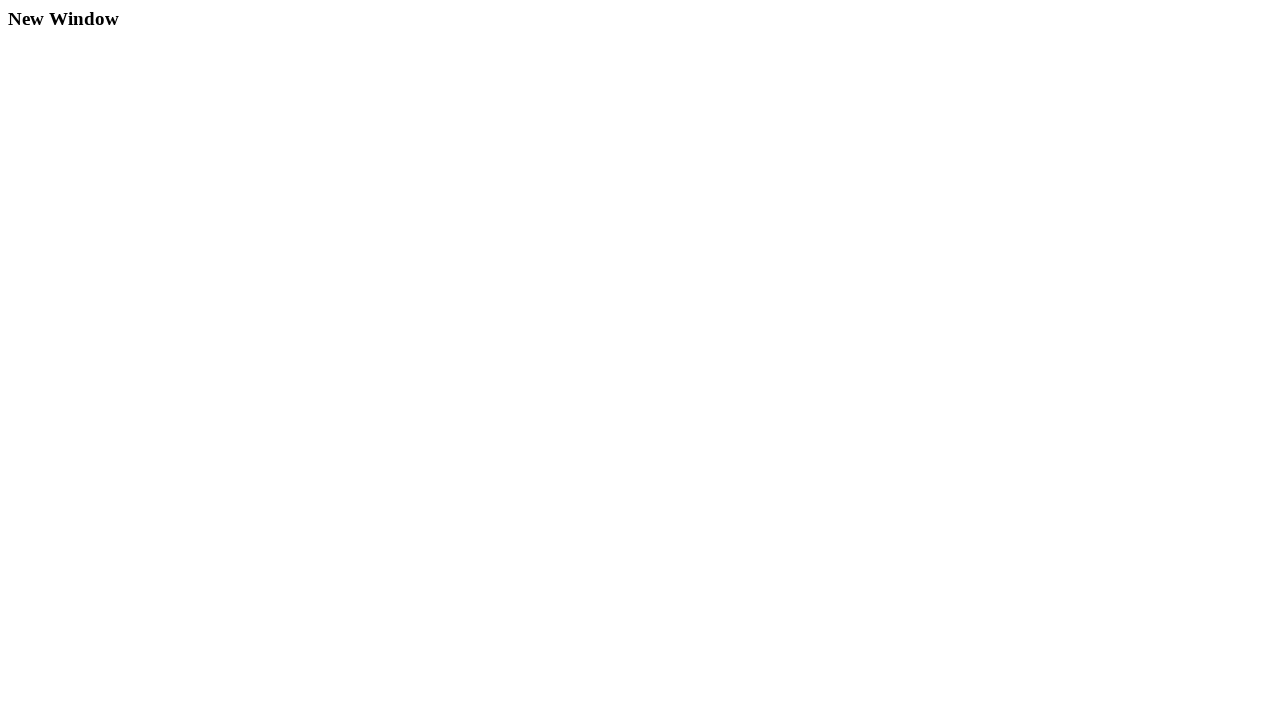

Retrieved child window text content: '
  New Window
'
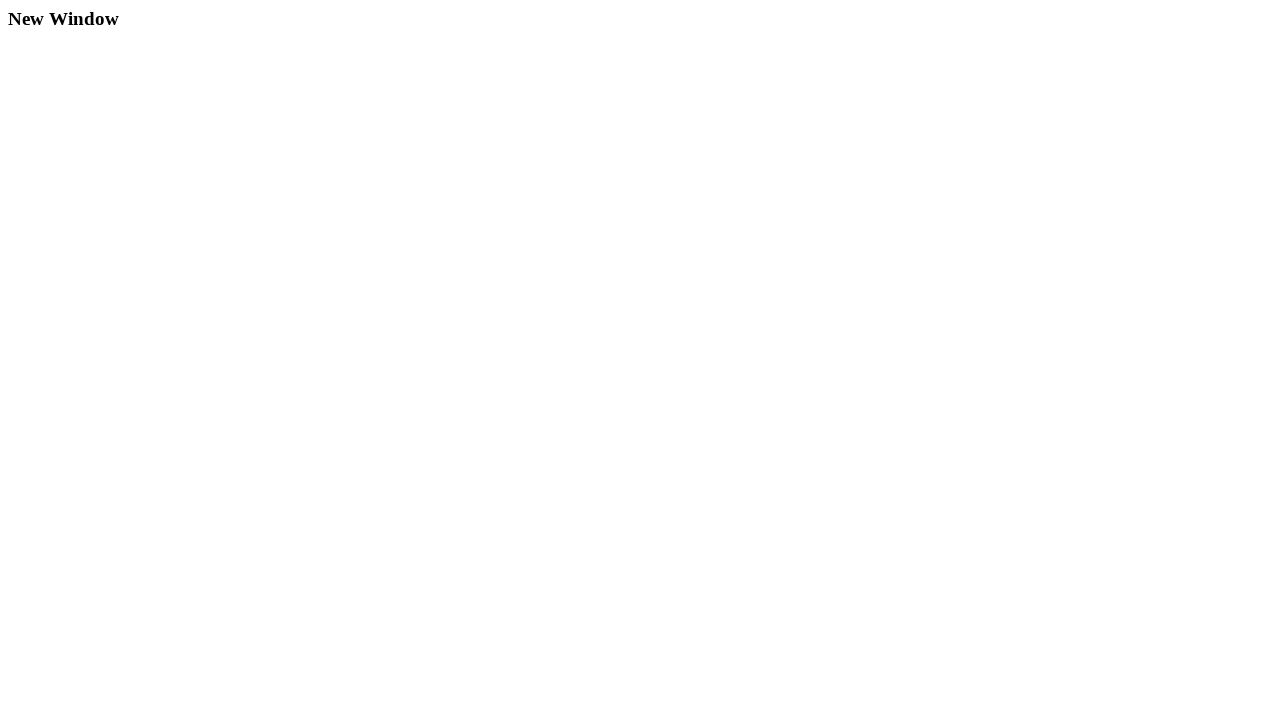

Retrieved parent window text content: 'Opening a new window'
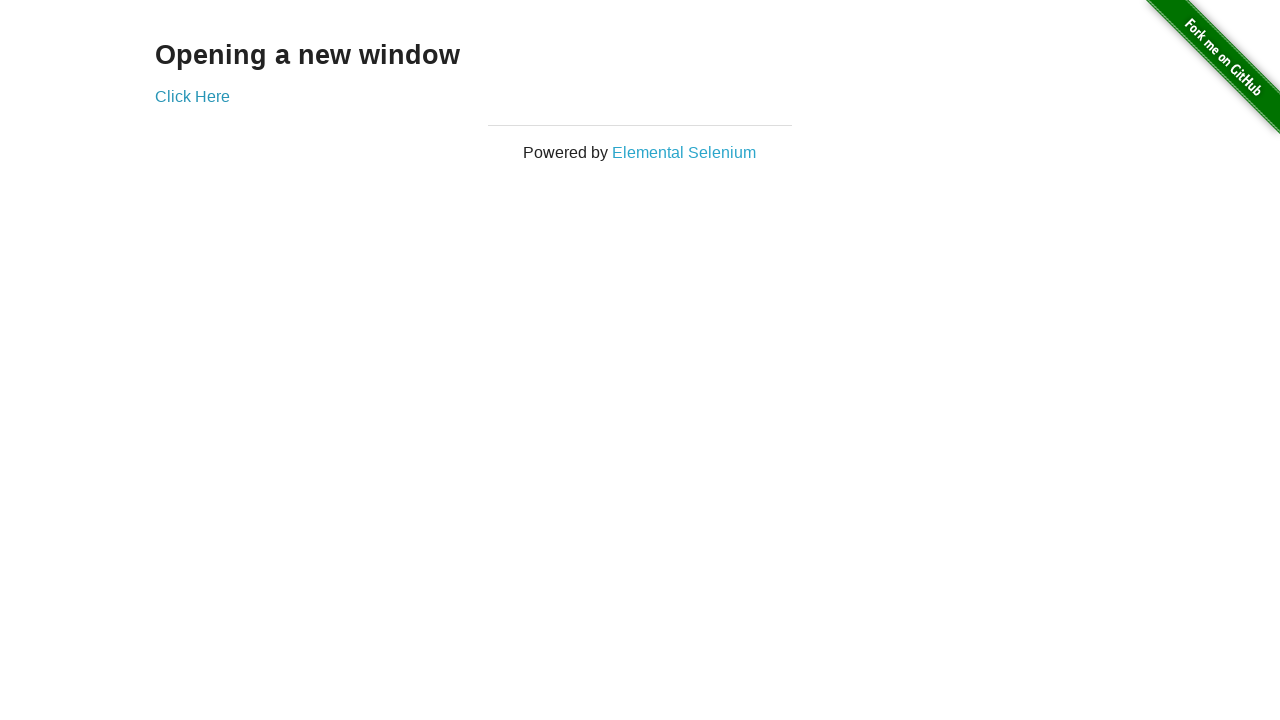

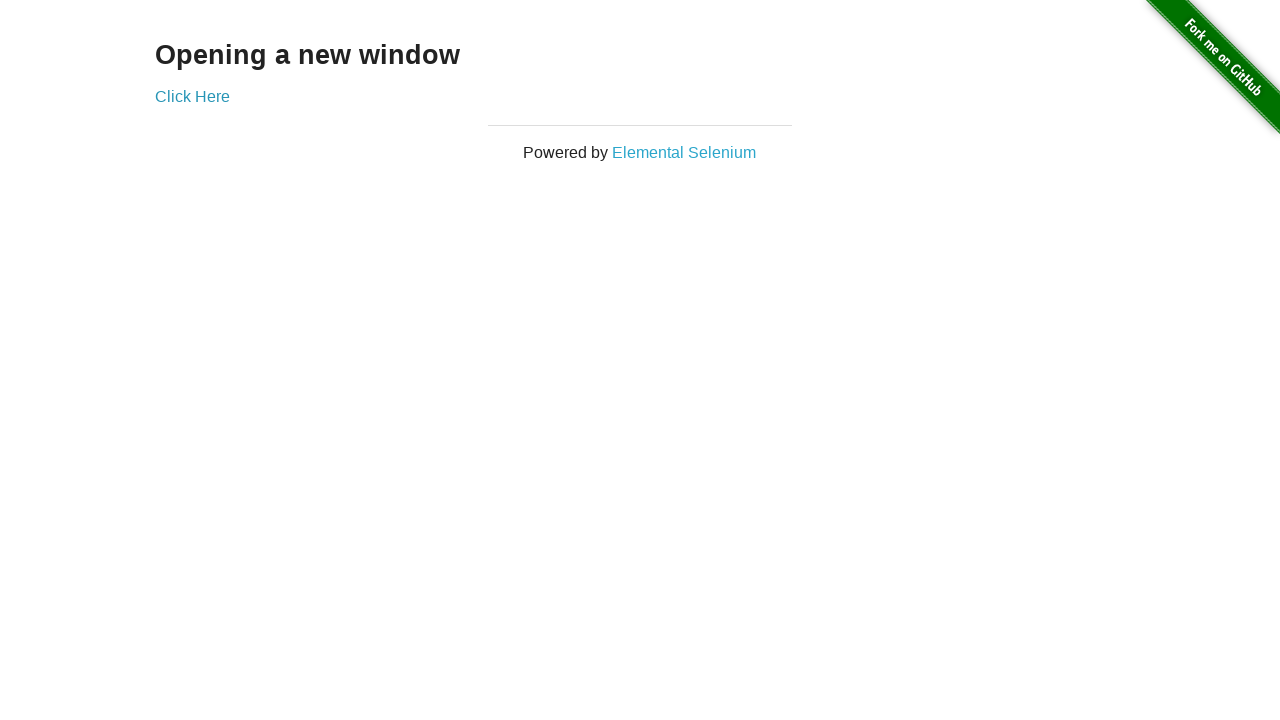